Tests drag and drop functionality by dragging element A to element B's position

Starting URL: http://the-internet.herokuapp.com/drag_and_drop

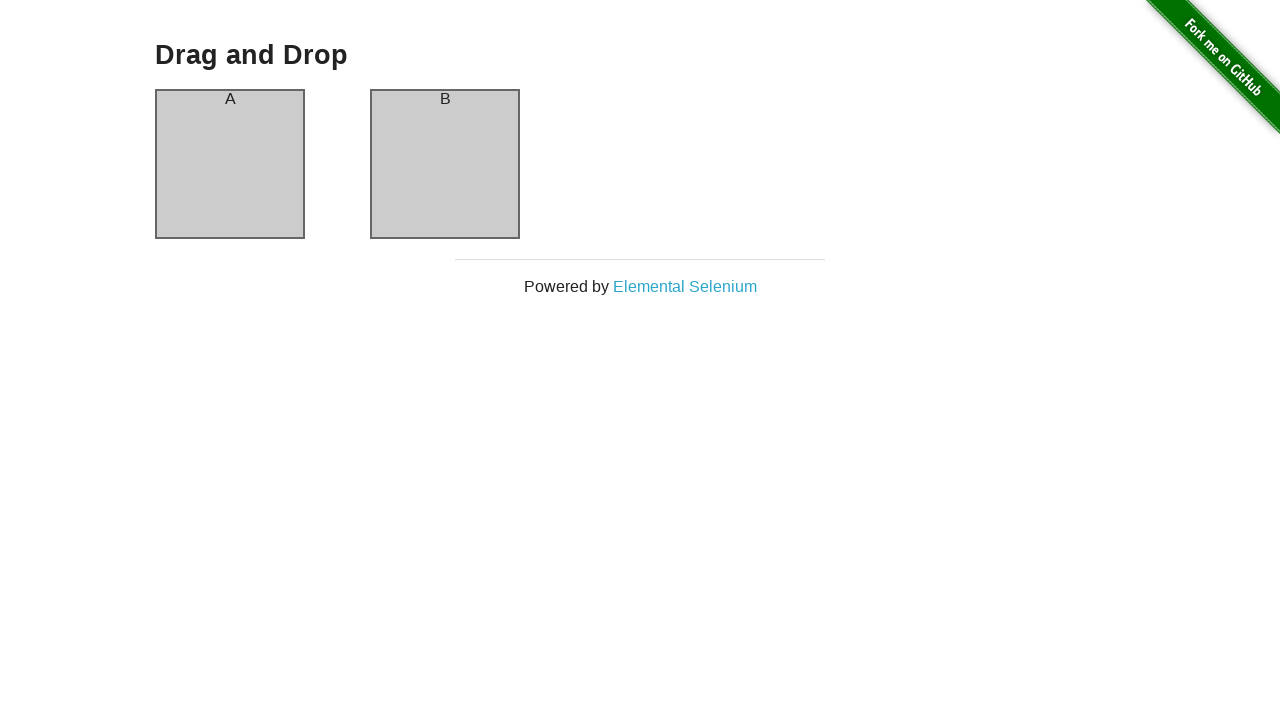

Located source element (column-a) for drag operation
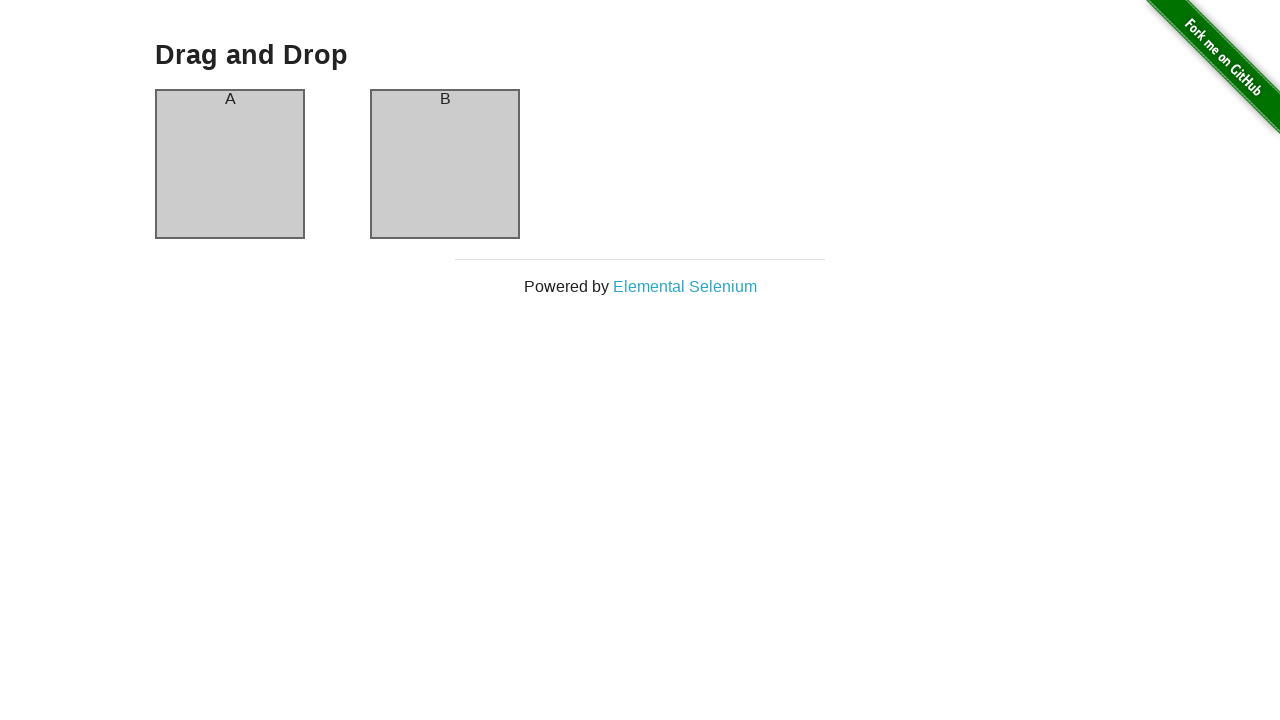

Located target element (column-b) for drop operation
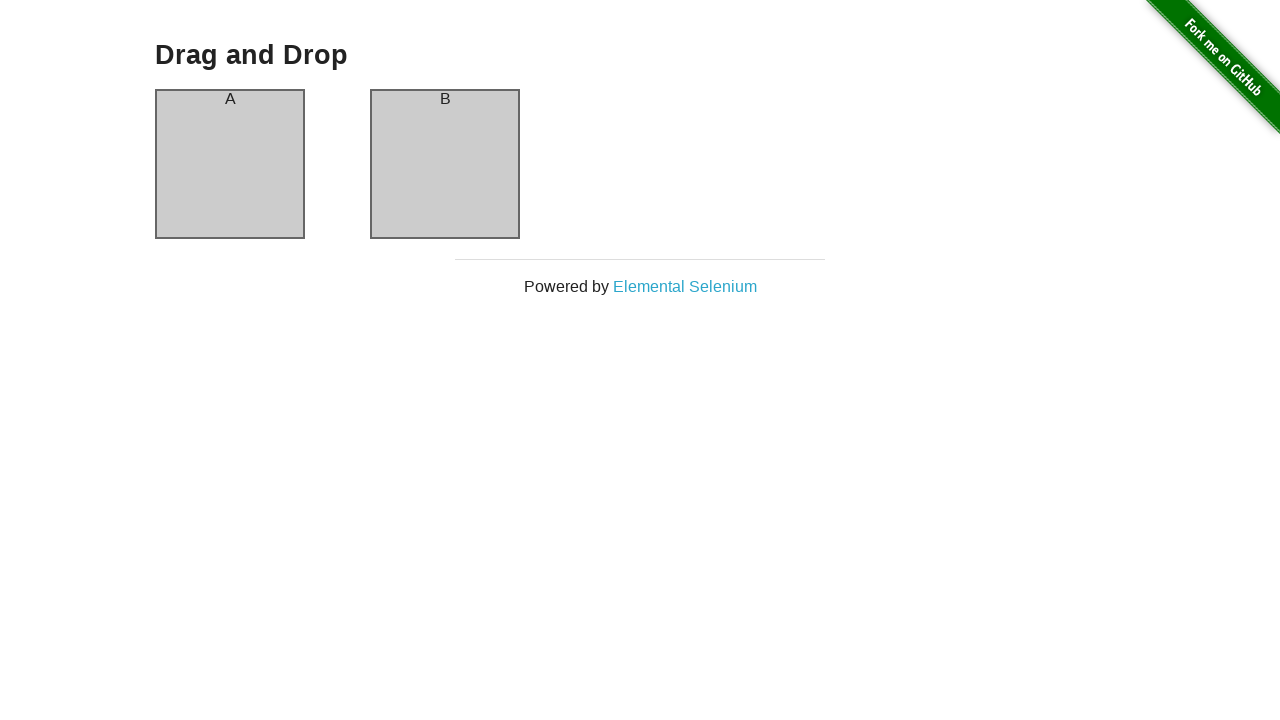

Dragged column-a to column-b position at (445, 164)
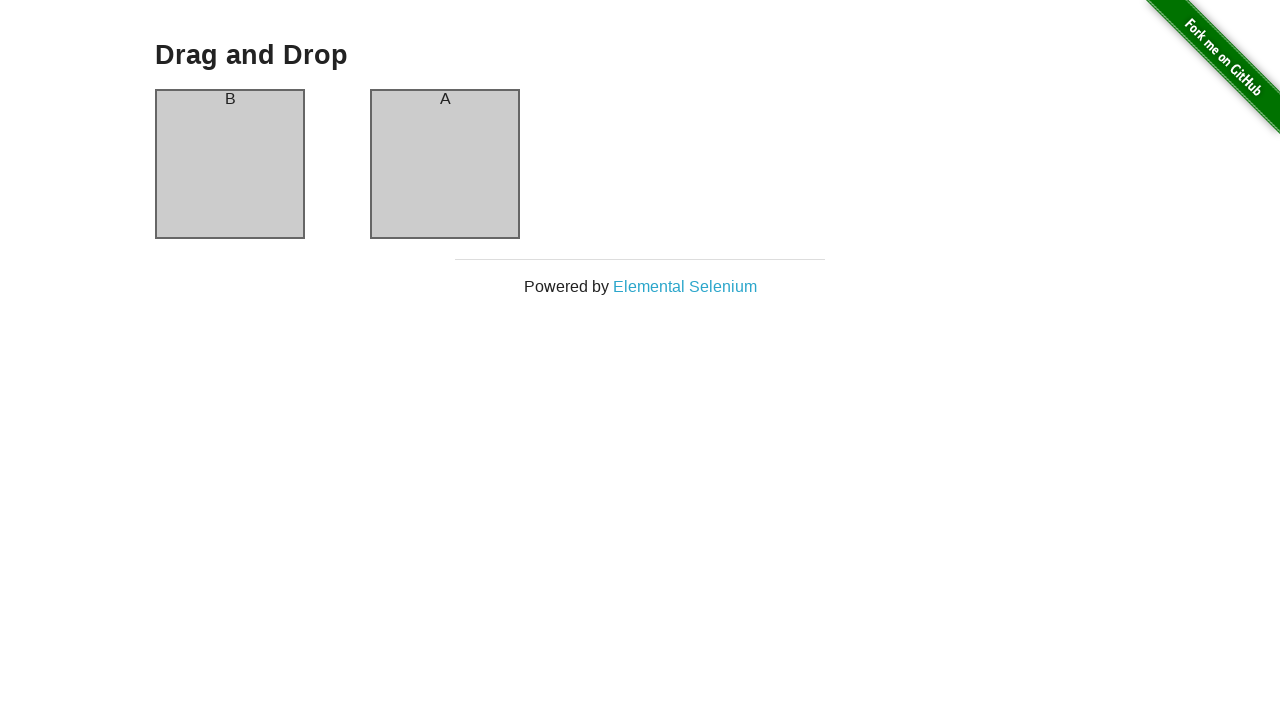

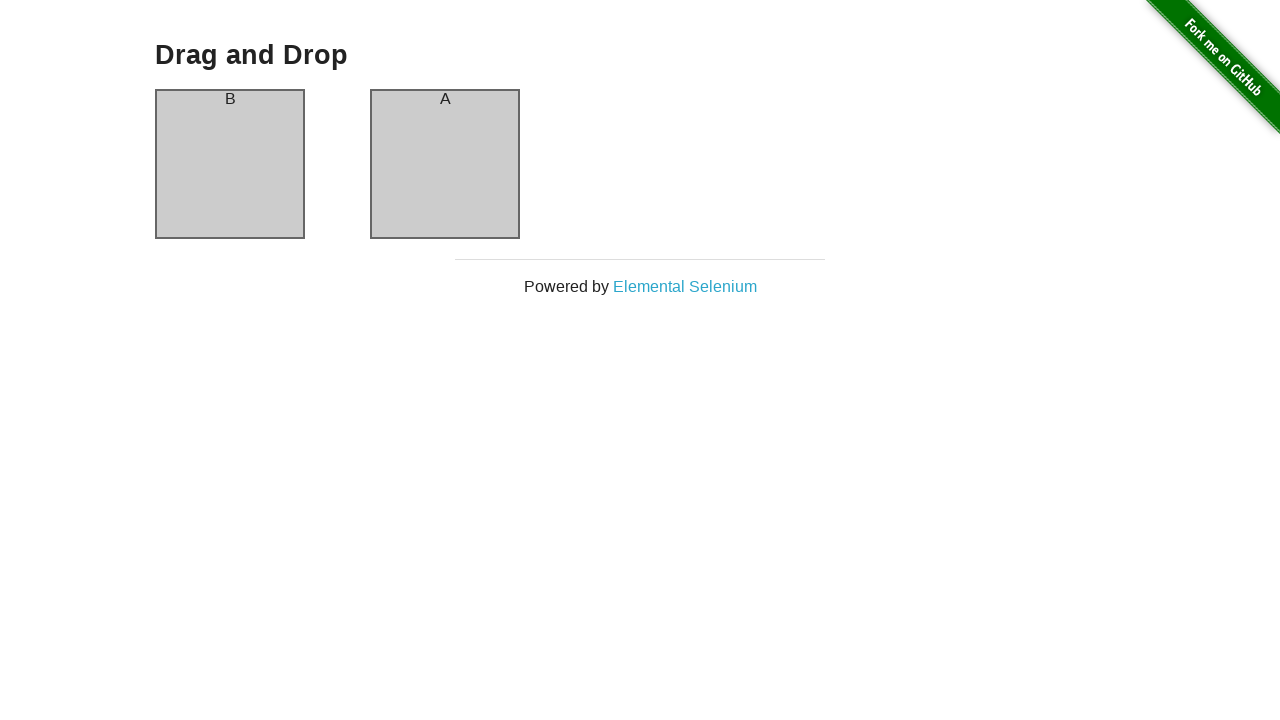